Tests browser navigation between otto.de and wisequarter.com, verifying page titles and URLs, and testing back/refresh/forward navigation controls.

Starting URL: https://www.otto.de

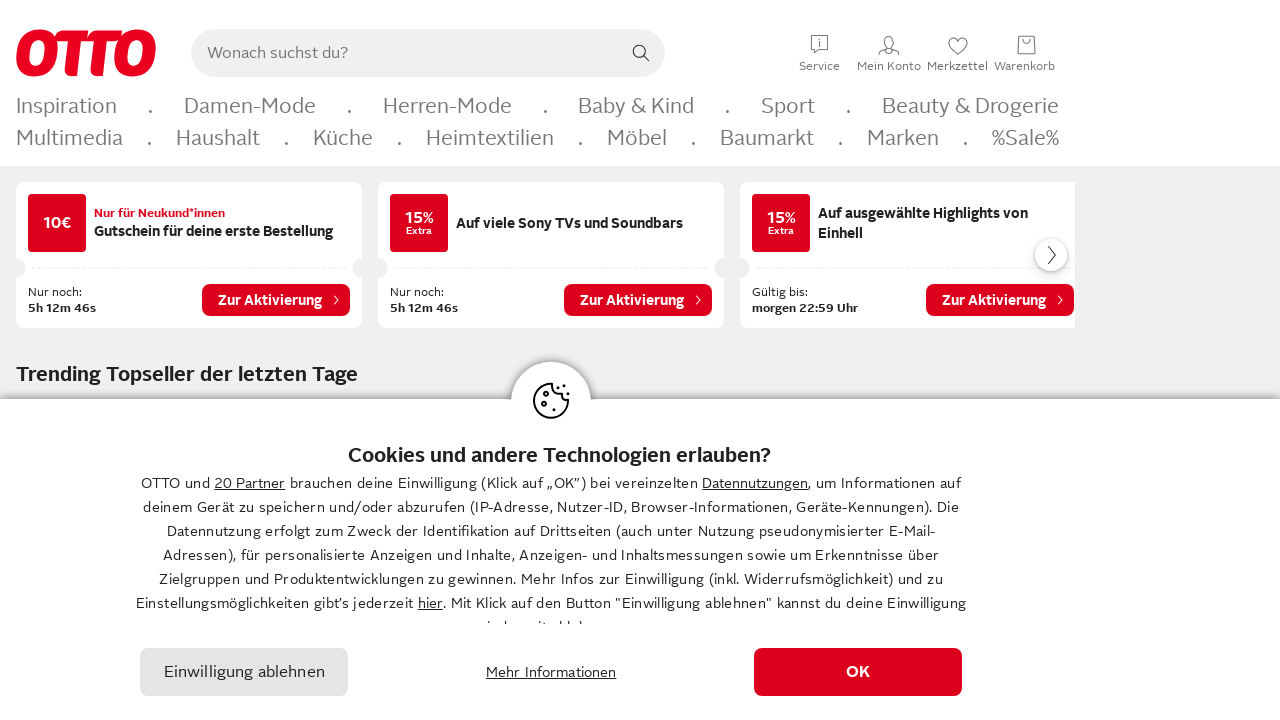

Retrieved current URL from otto.de
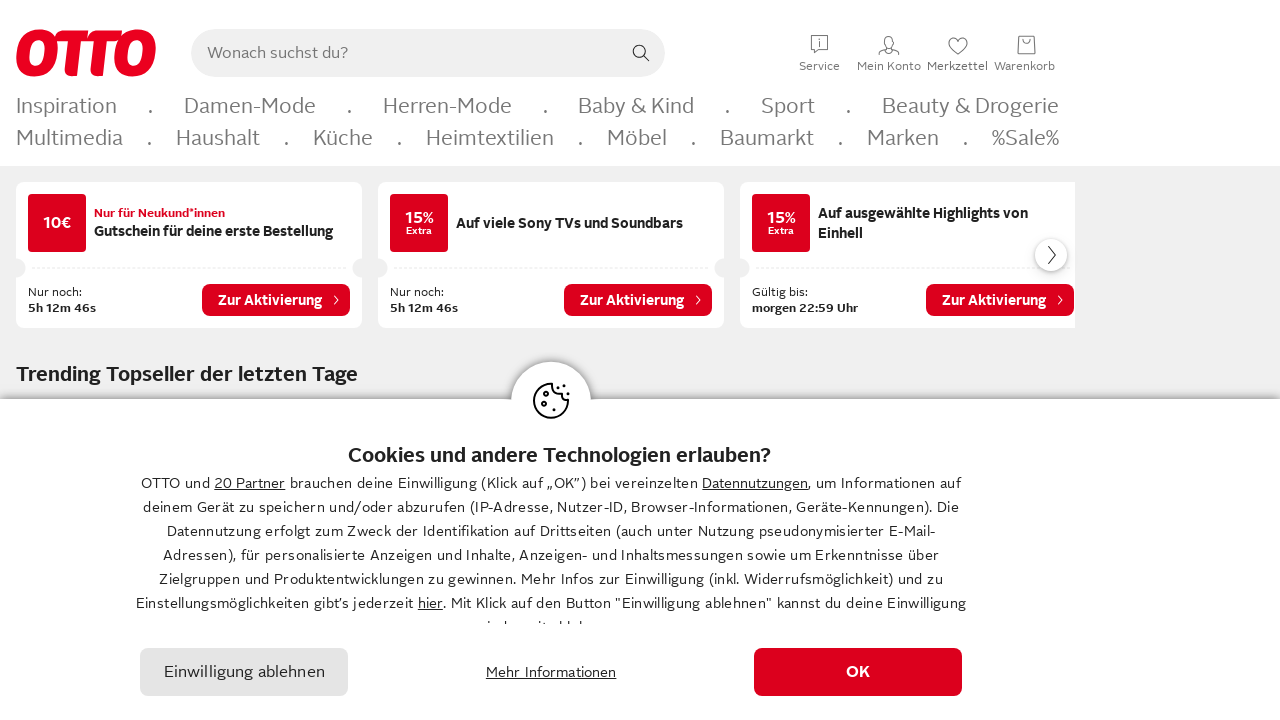

Retrieved page title from otto.de
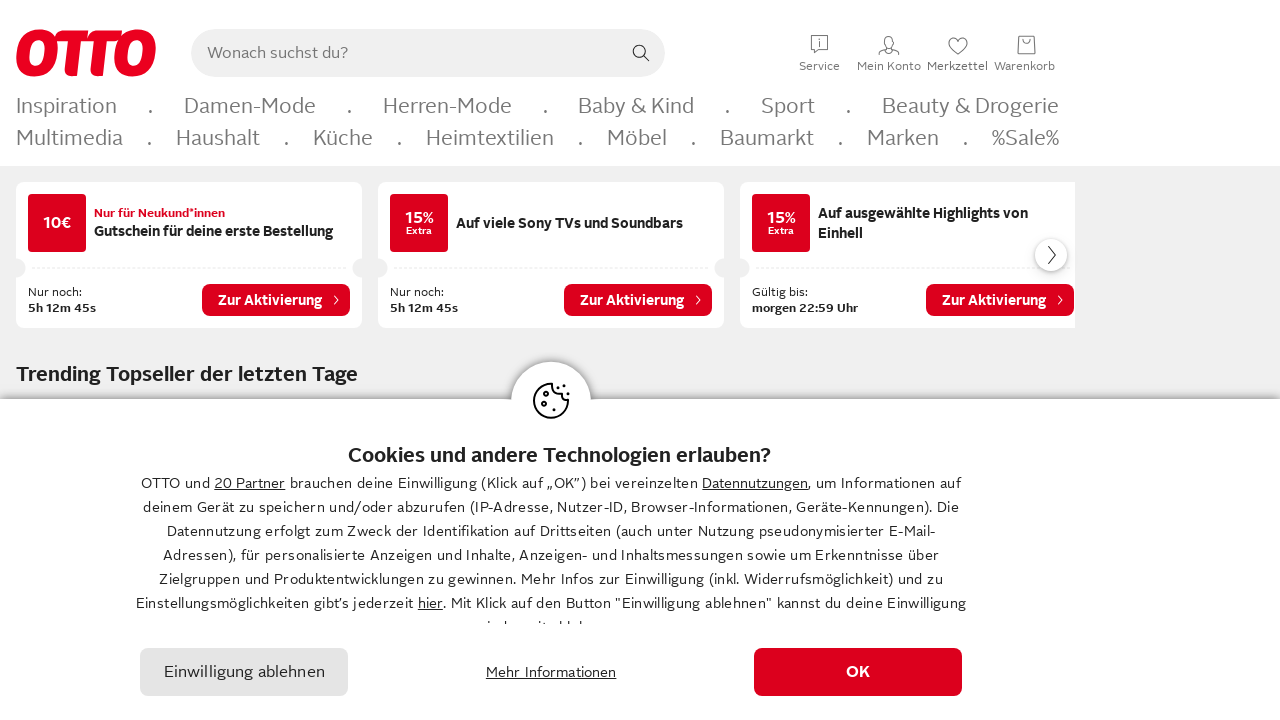

Verified otto.de title and URL contain 'otto'
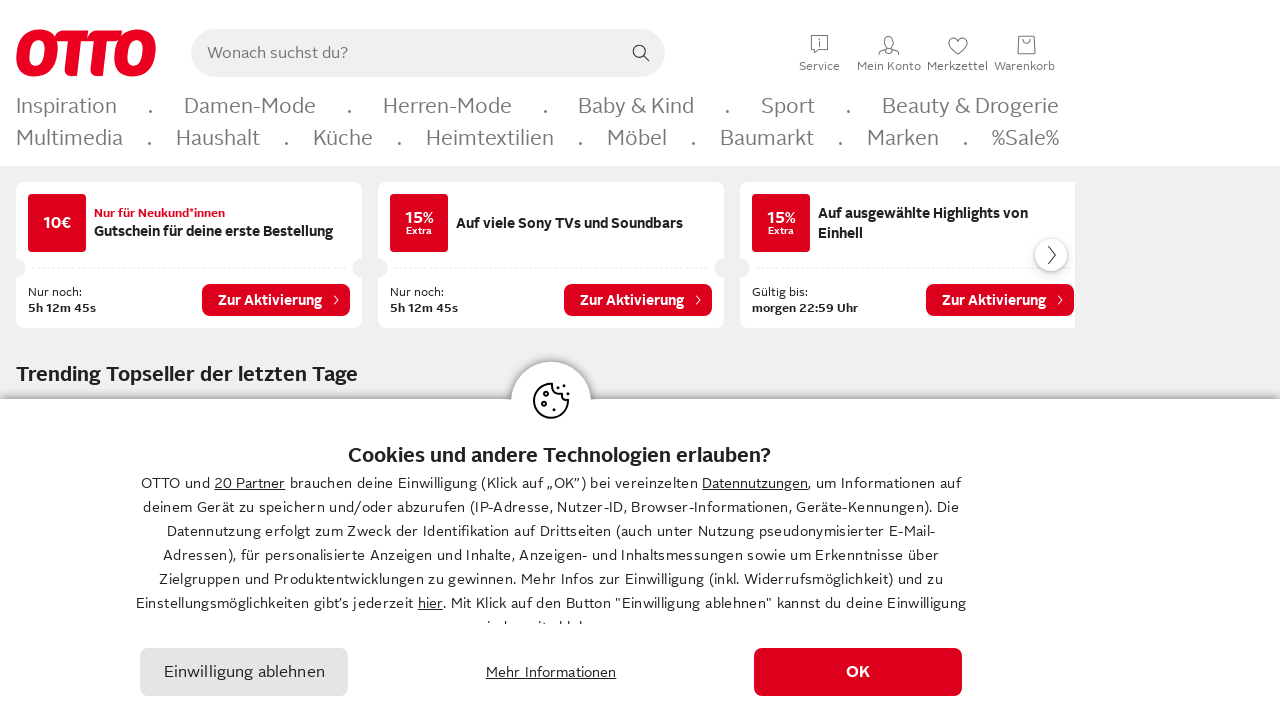

Navigated to wisequarter.com
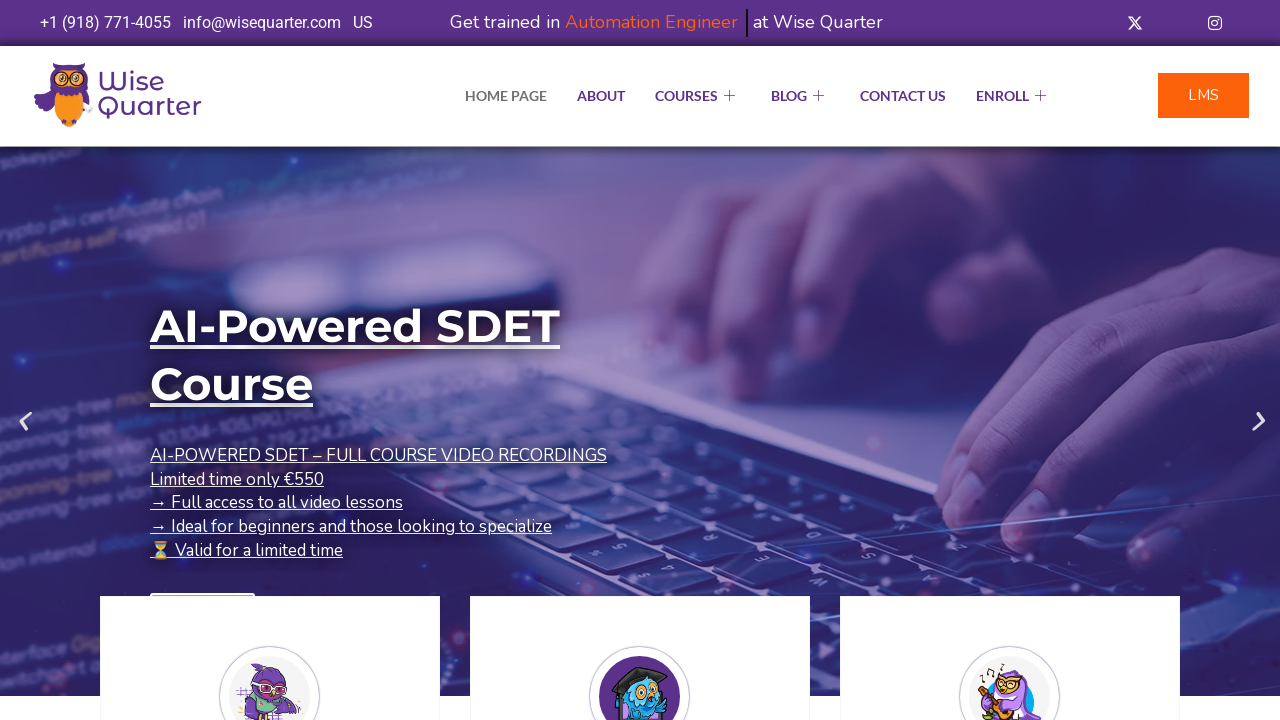

Retrieved page title from wisequarter.com
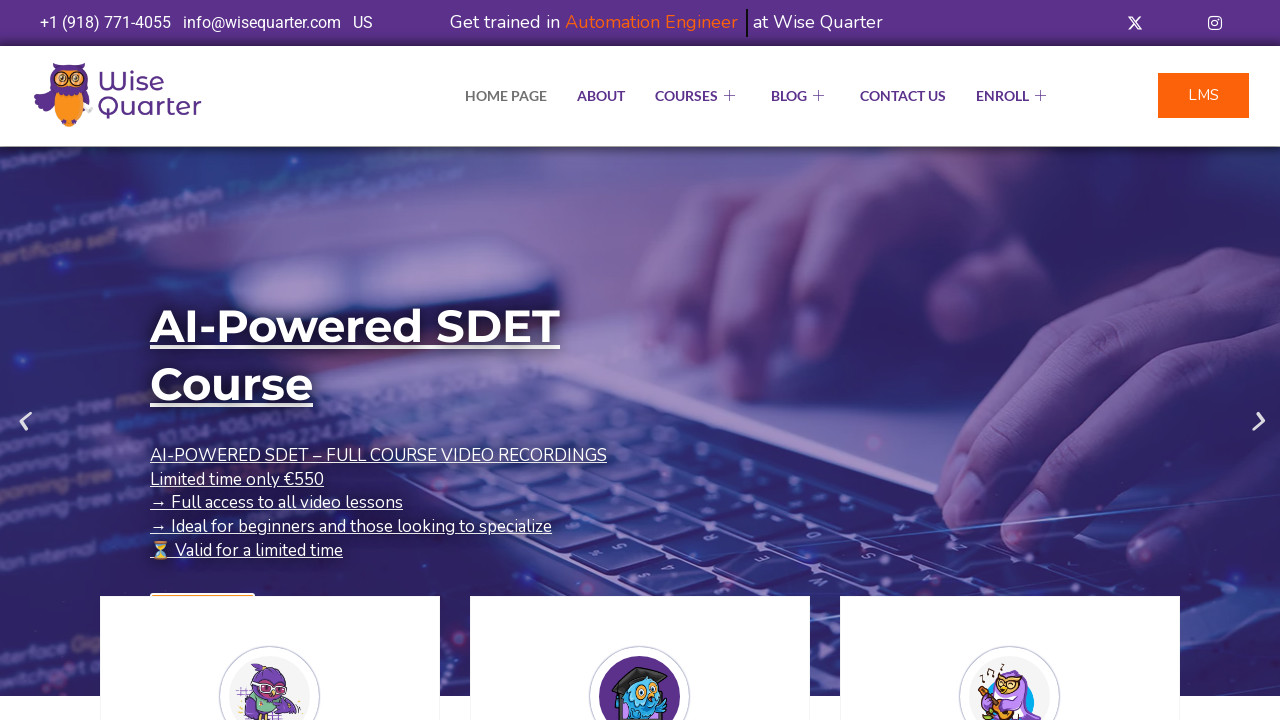

Verified wisequarter.com title contains 'Quarter'
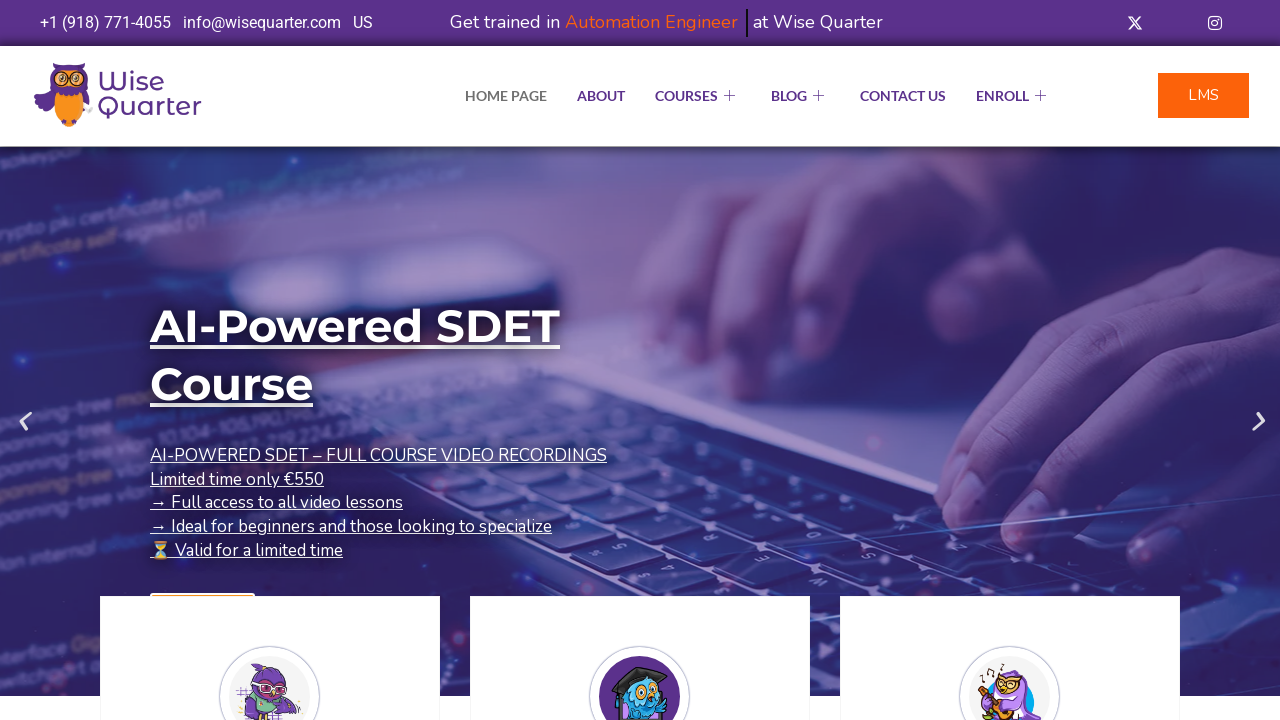

Navigated back to otto.de using browser back button
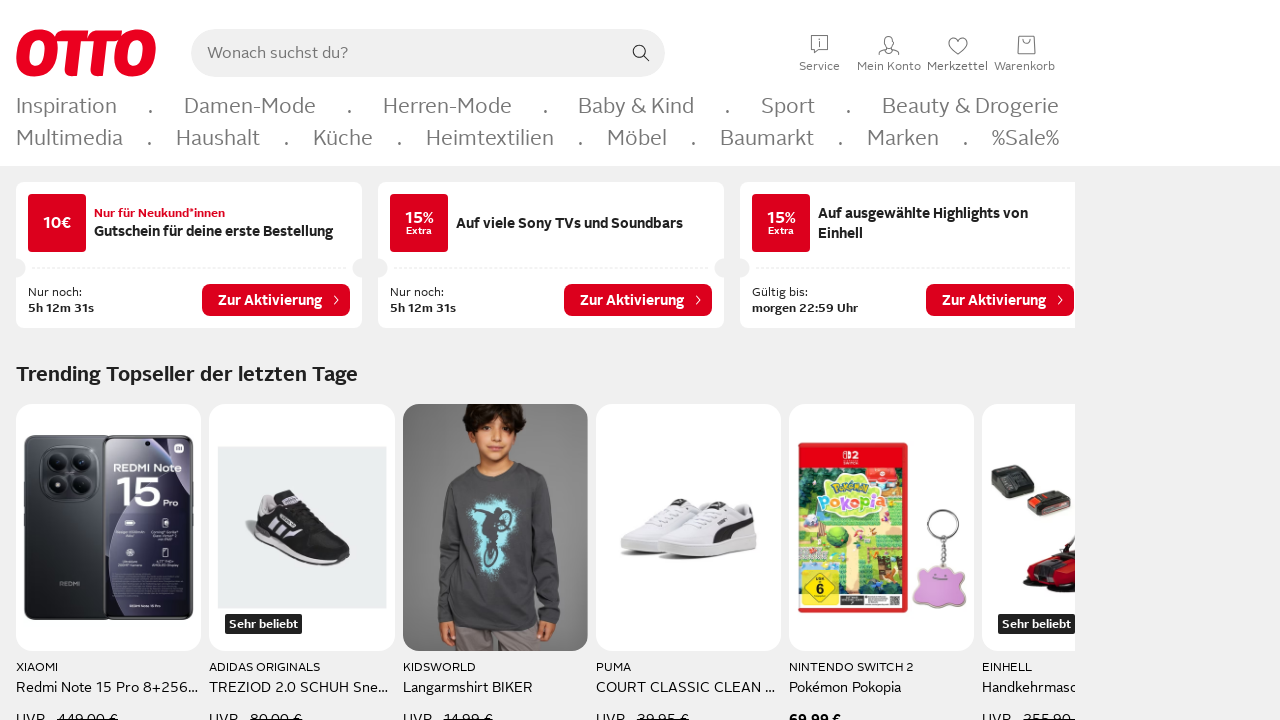

Refreshed the current page (otto.de)
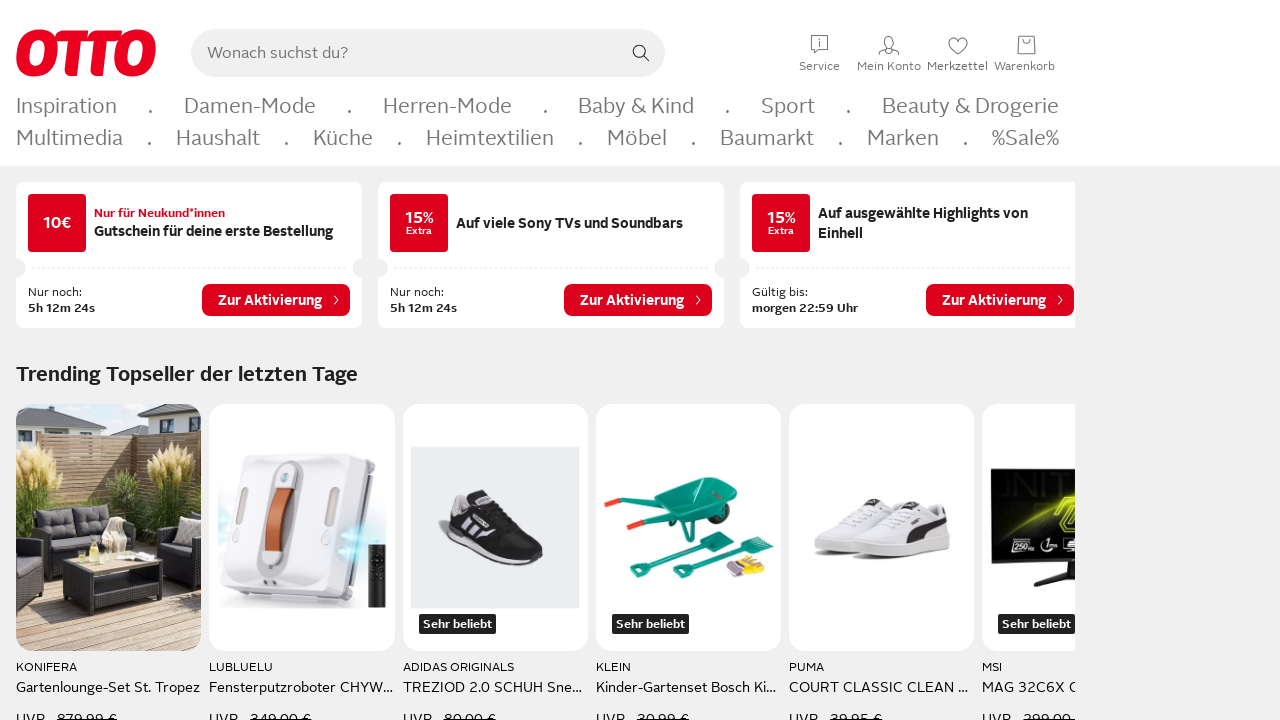

Navigated forward to wisequarter.com using browser forward button
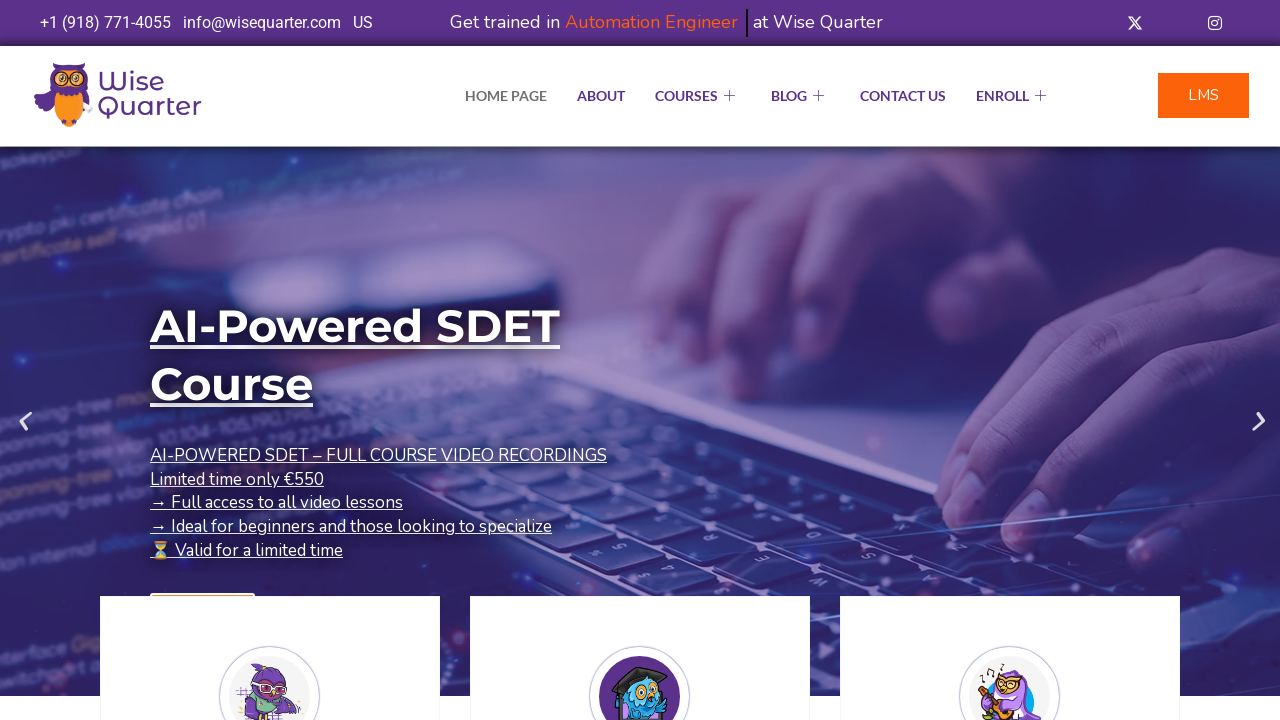

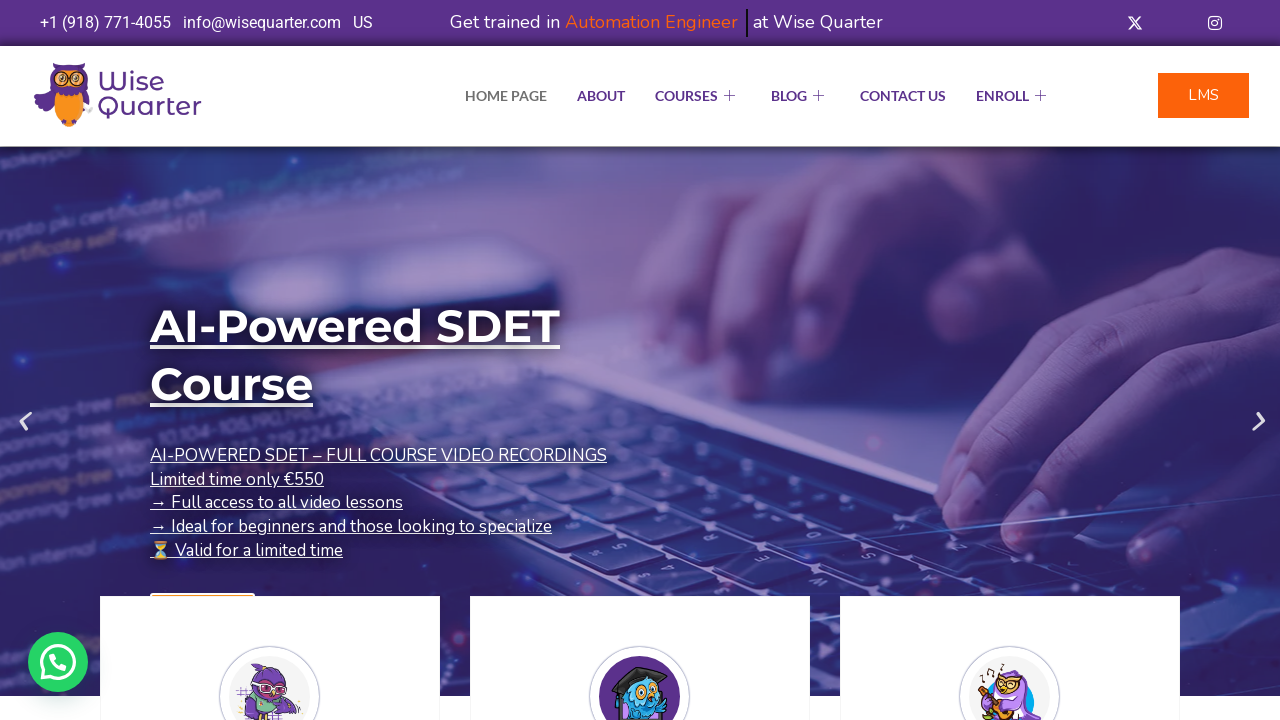